Tests finding a link by calculated text, clicking it, then filling out a form with personal information (first name, last name, city, country) and submitting it.

Starting URL: http://suninjuly.github.io/find_link_text

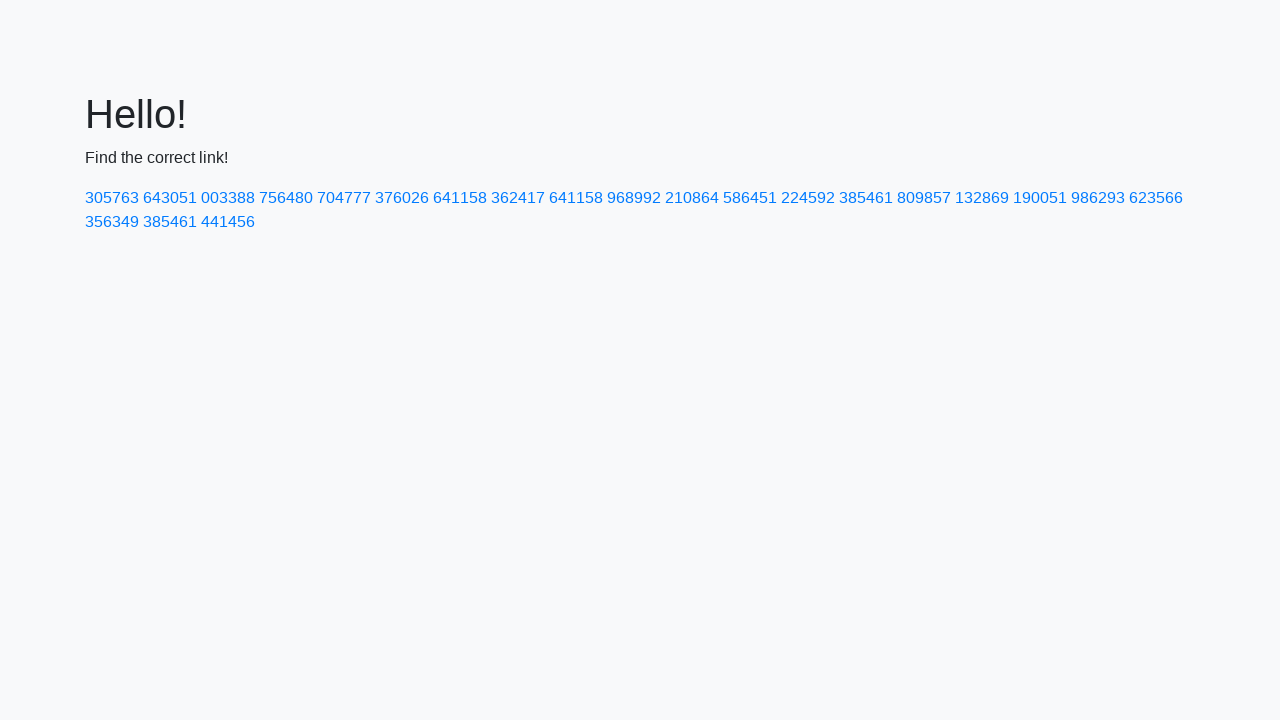

Clicked link with calculated text '224592' at (808, 198) on text=224592
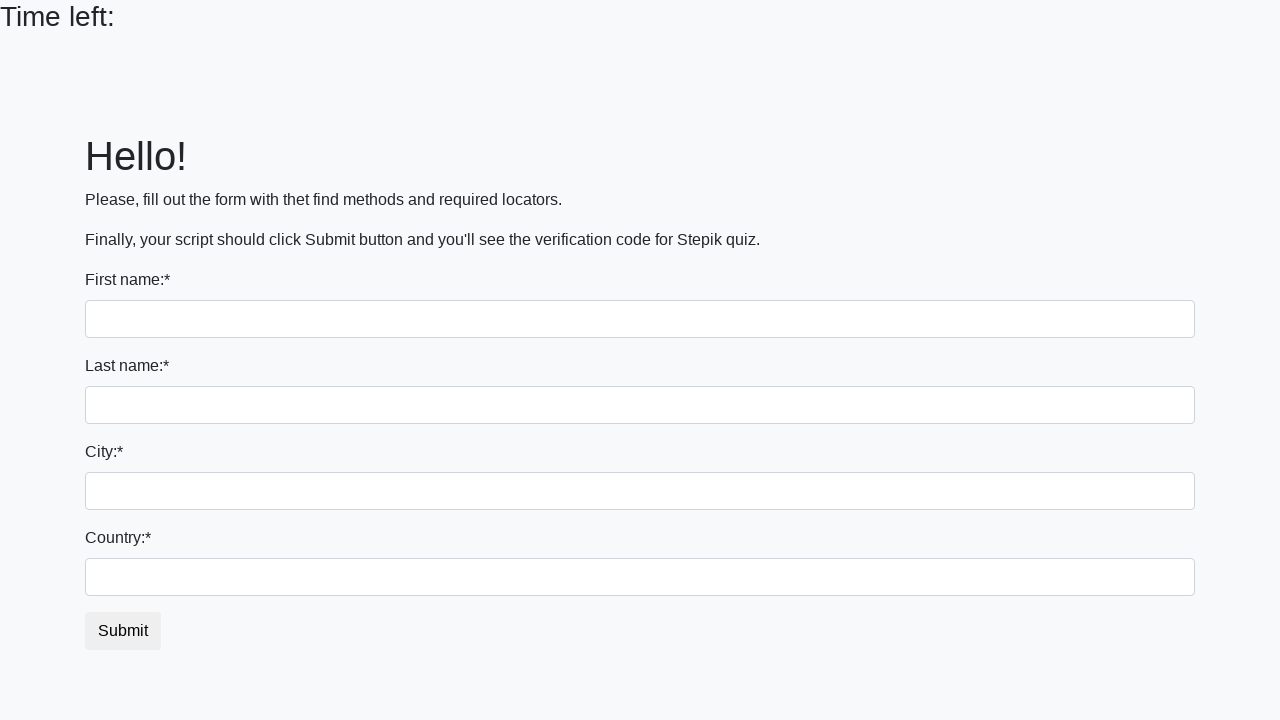

Filled first name field with 'Ivan' on input
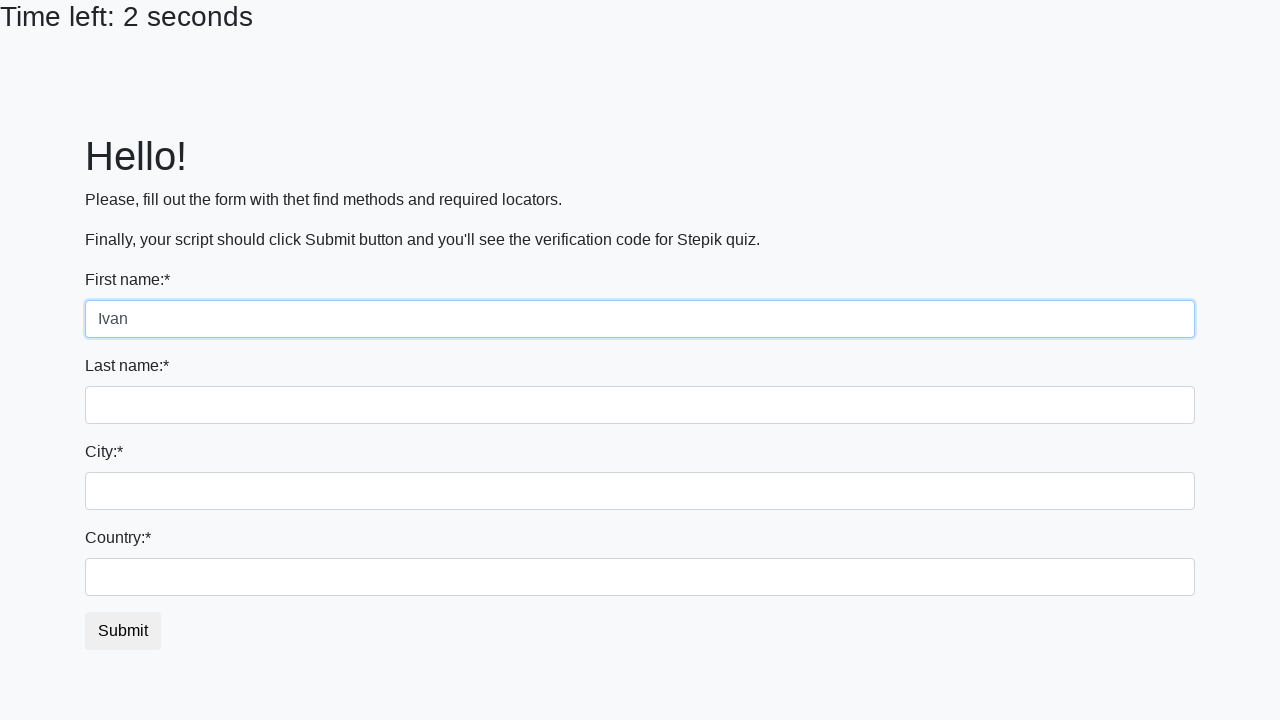

Filled last name field with 'Petrov' on input[name='last_name']
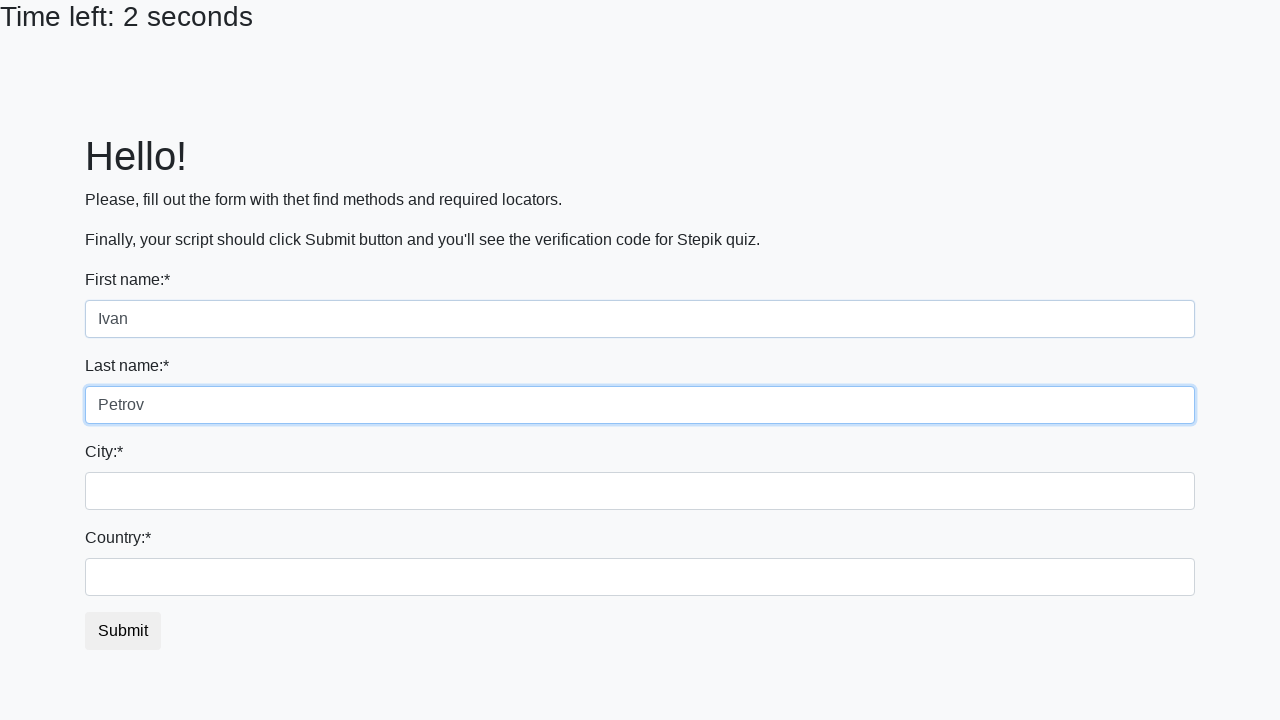

Filled city field with 'Smolensk' on .city
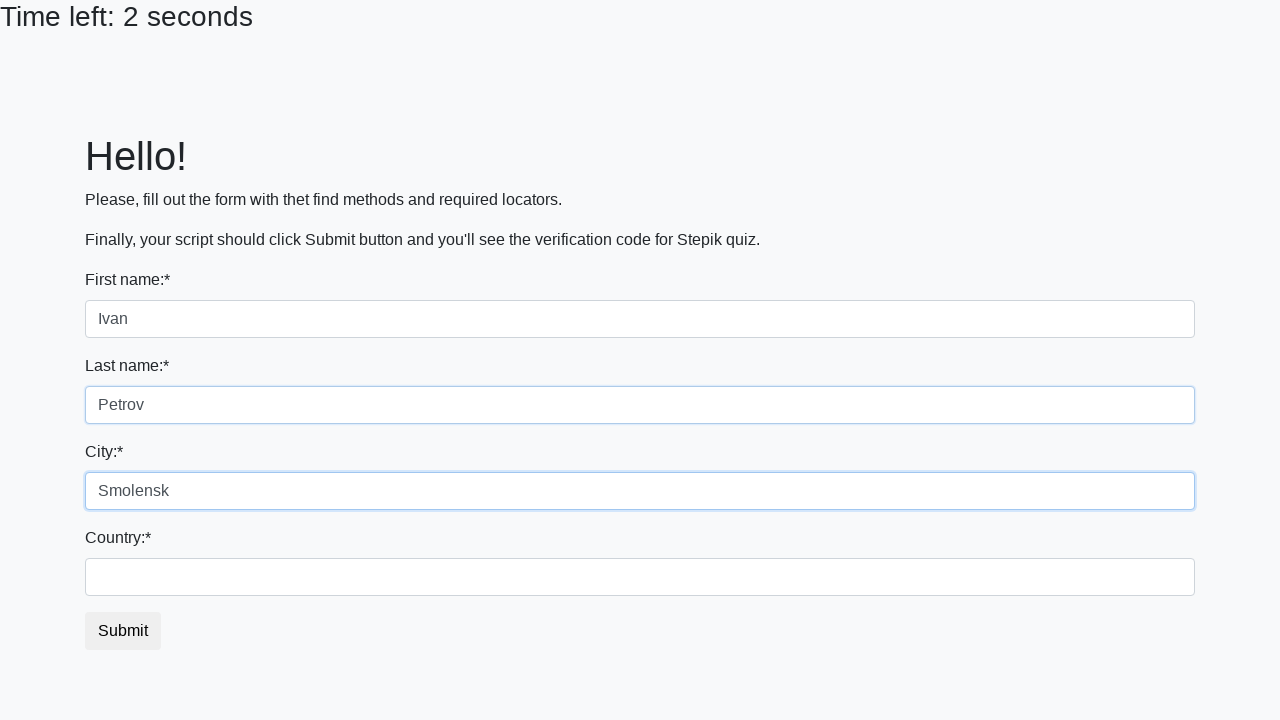

Filled country field with 'Russia' on #country
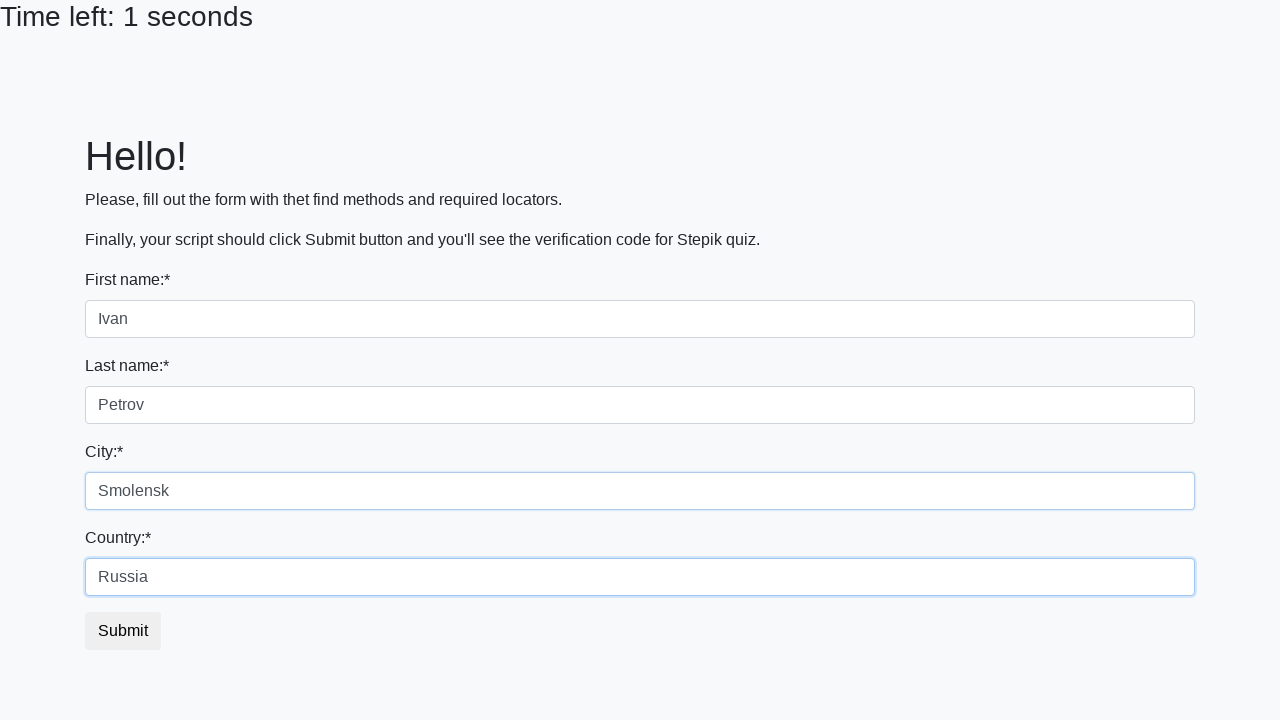

Clicked submit button to submit the form at (123, 631) on button.btn
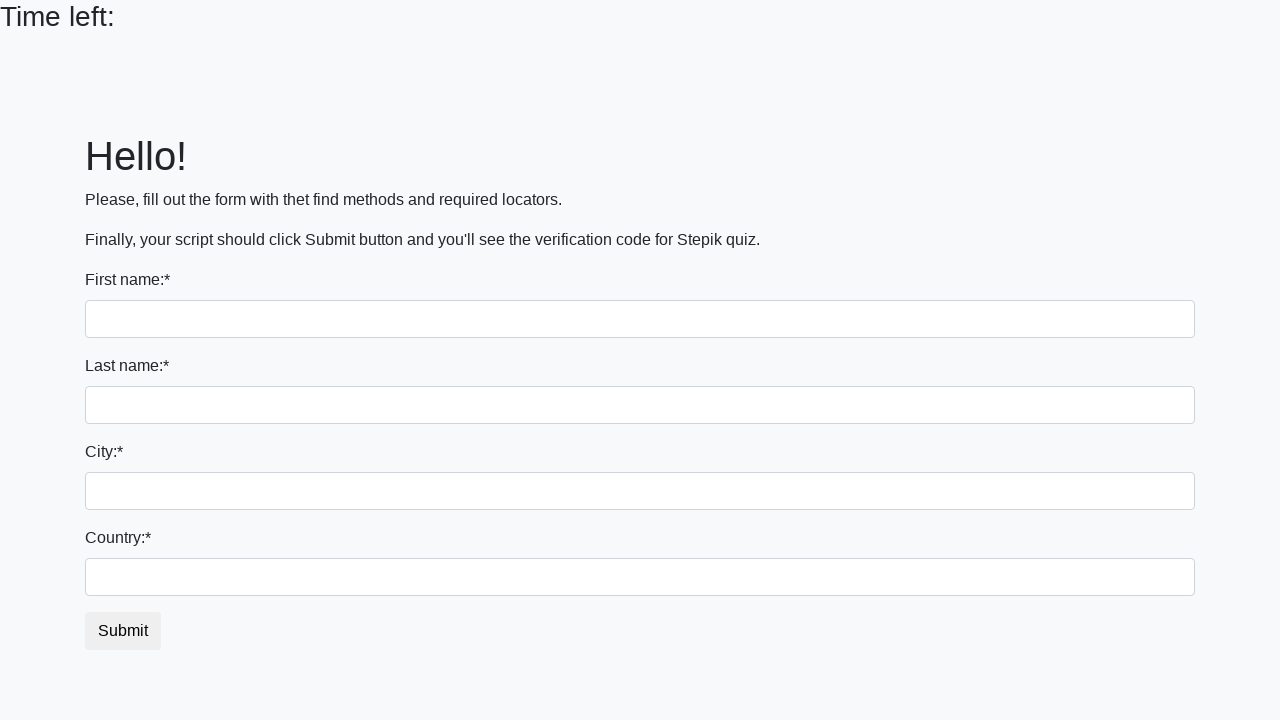

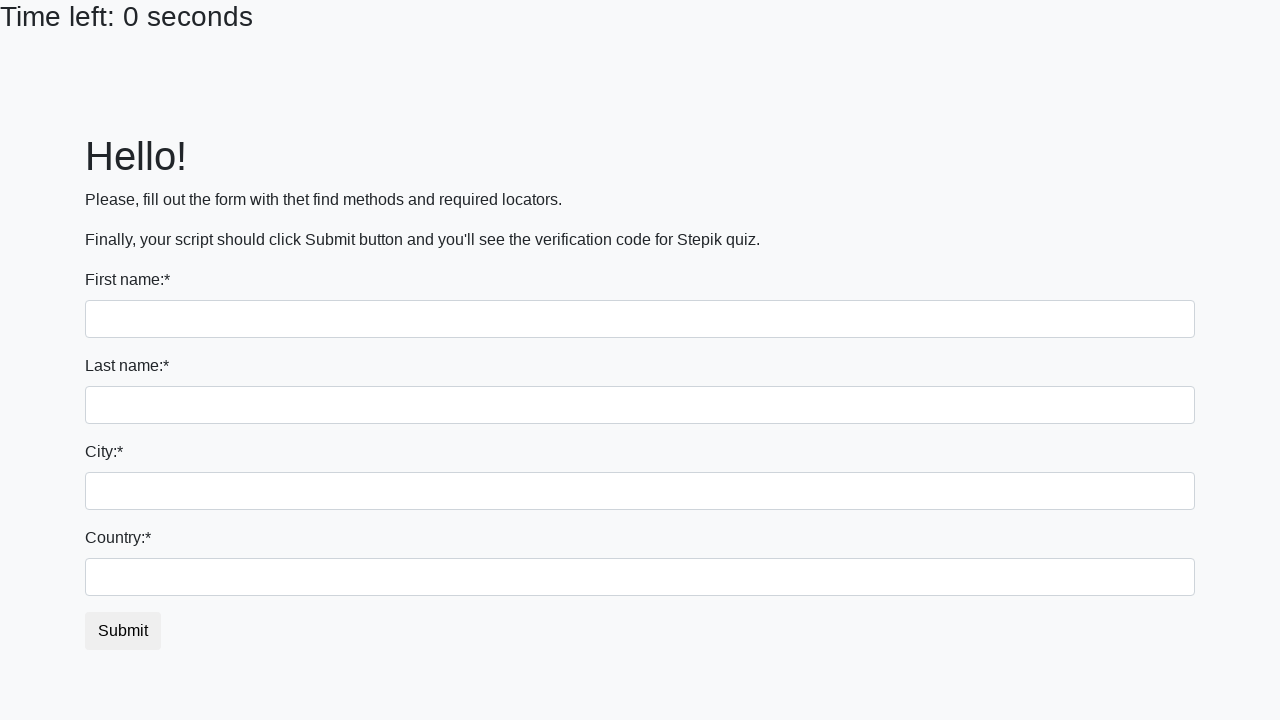